Checks availability for a sports facility reservation in Nagoya city by selecting event type, date, and usage category, then submitting the search form to check for available slots.

Starting URL: http://www.net.city.nagoya.jp/sporec/index.html

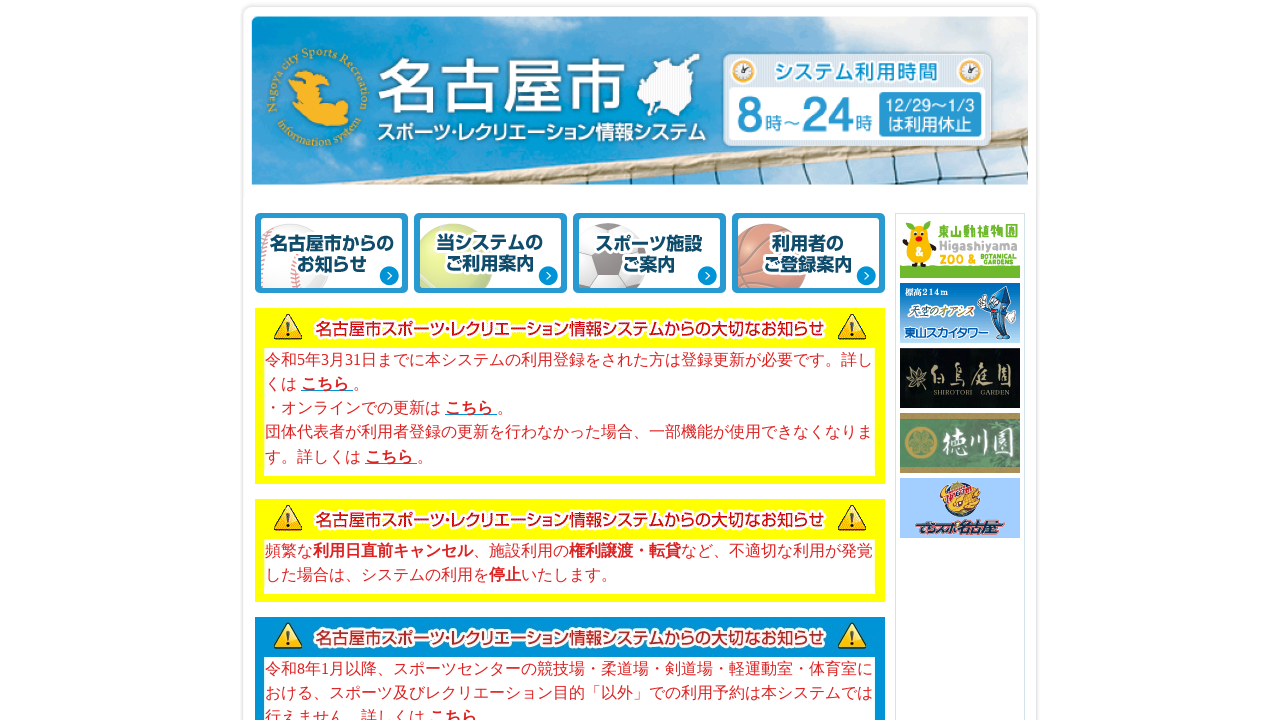

Place search link appeared on page
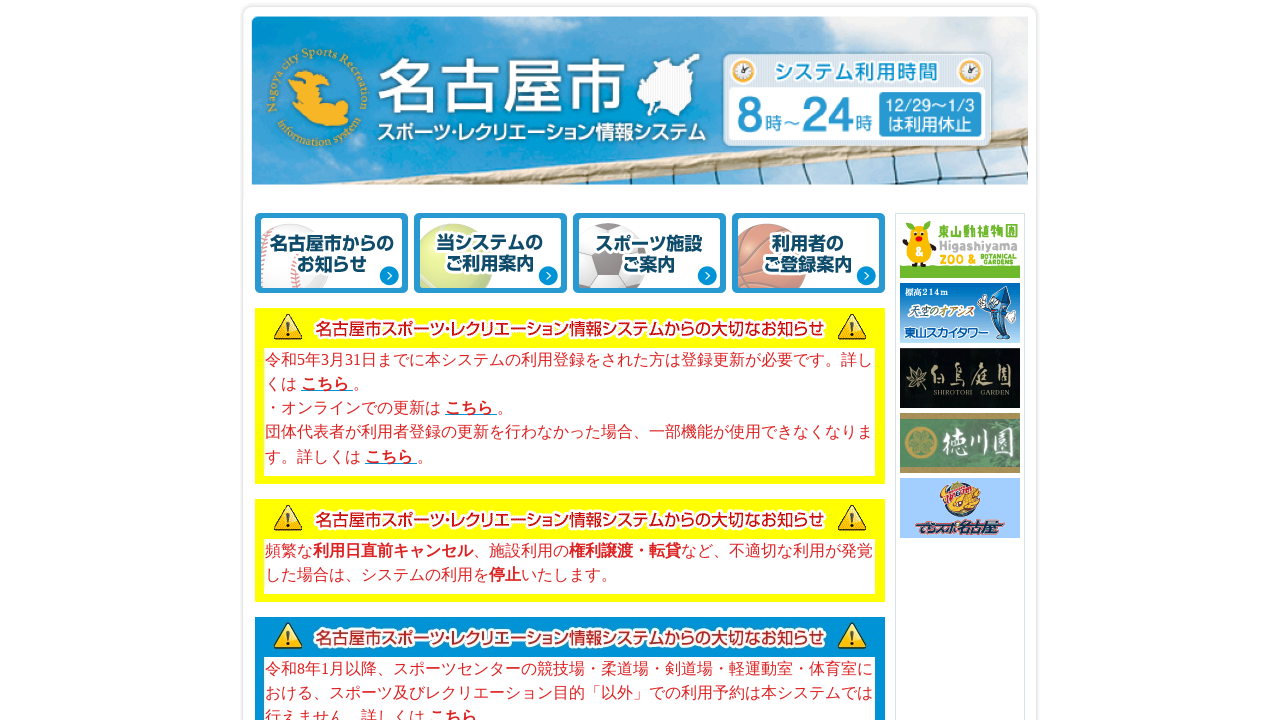

Clicked place search link at (338, 345) on a[href="https://www.net.city.nagoya.jp/cgi-bin/sp04001"]
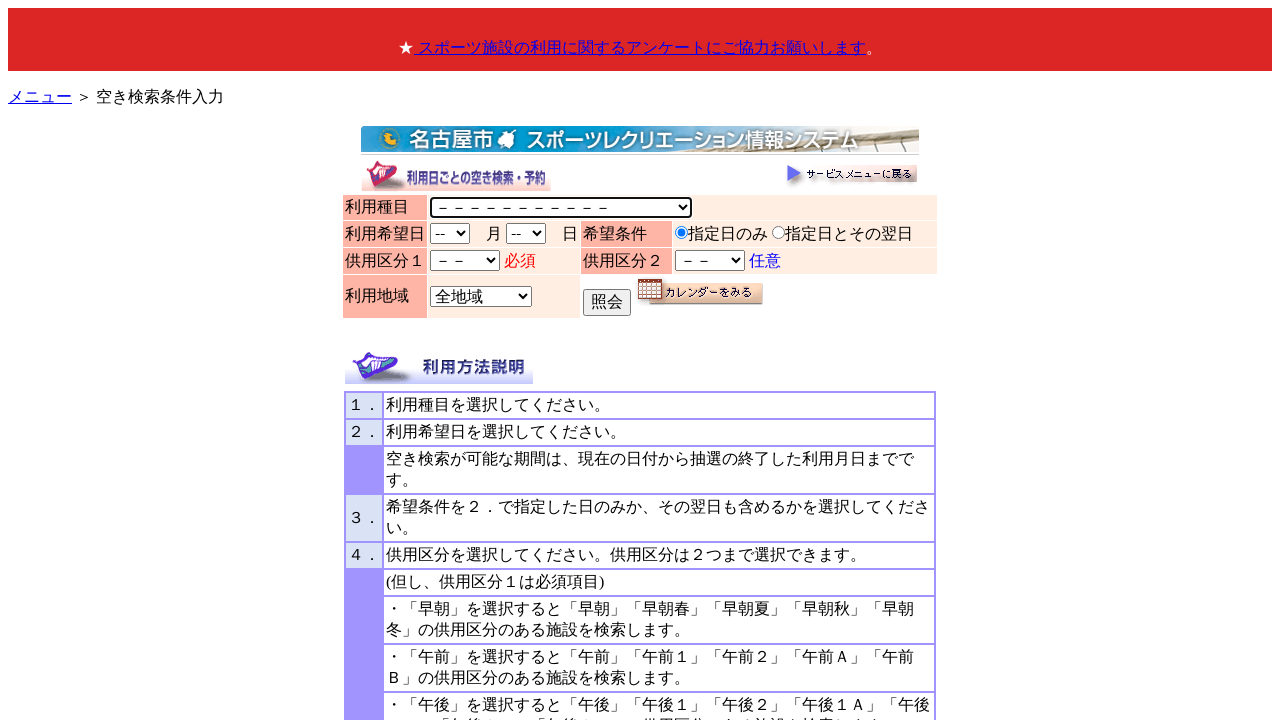

Selected event type (syumoku) with value 024 on select[name="syumoku"]
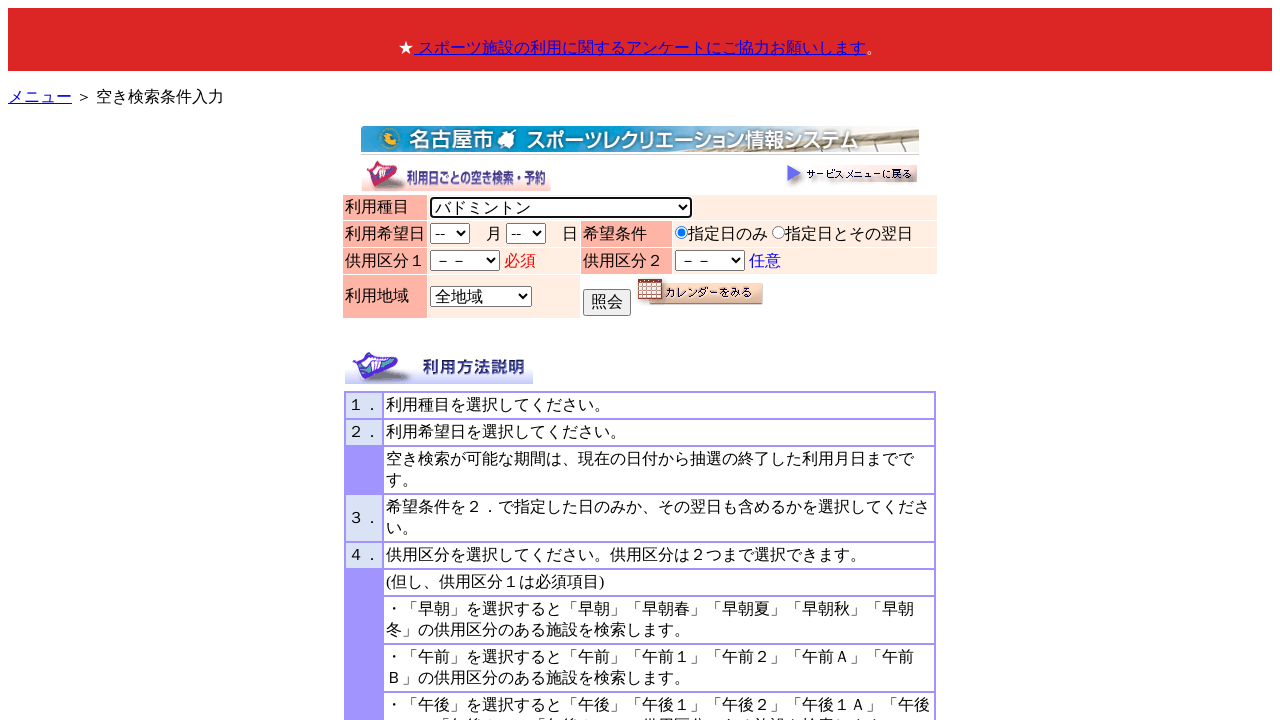

Selected August (month value 08) on select[name="month"]
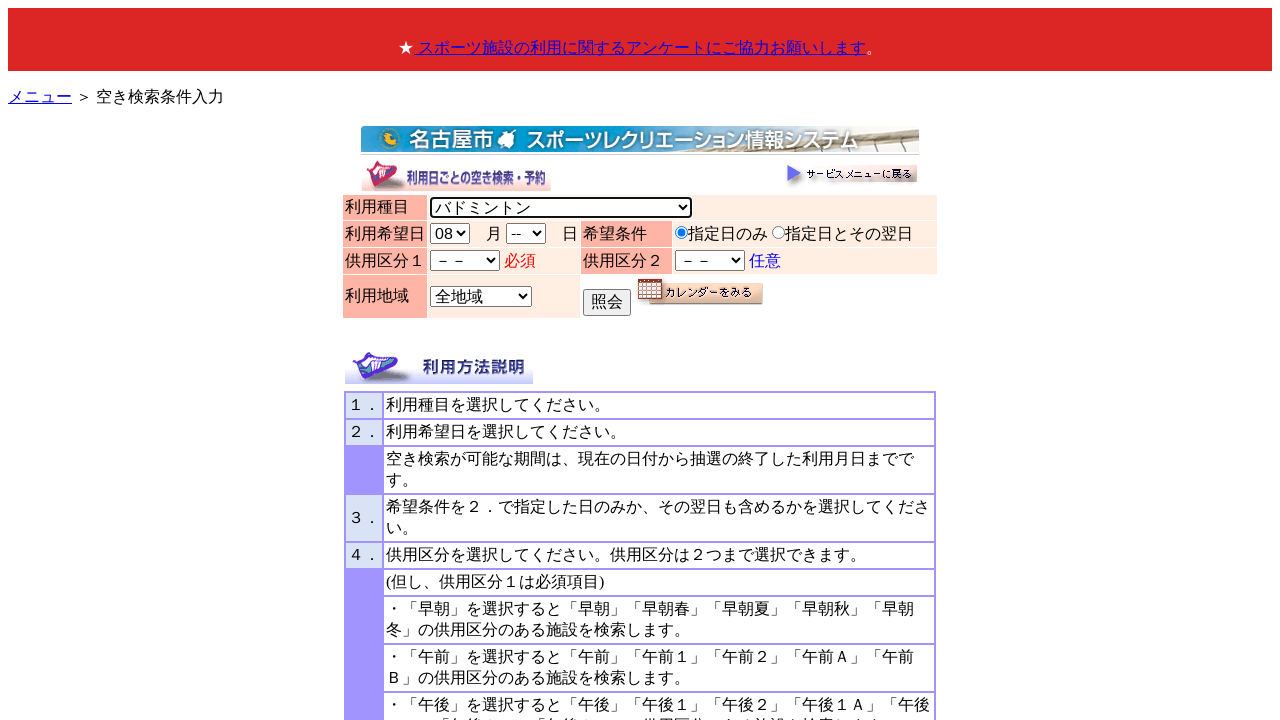

Selected 15th day on select[name="day"]
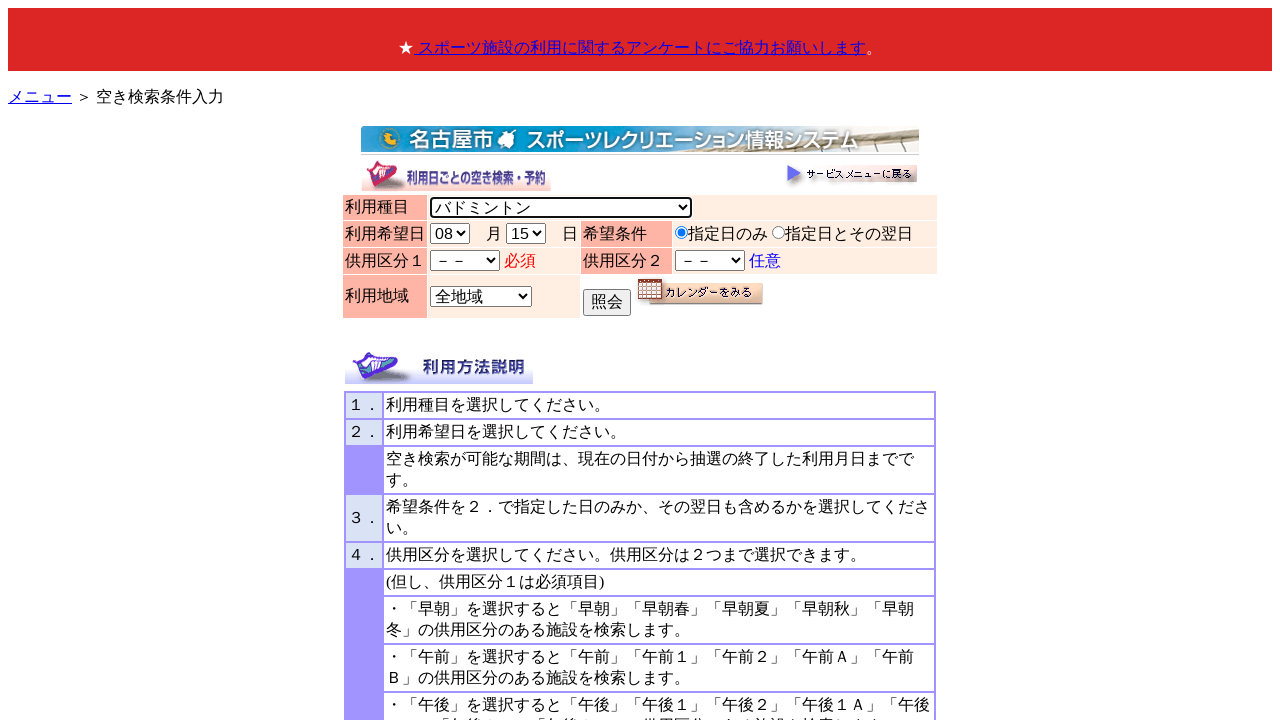

Selected usage category (kyoyo1) with value 07 on select[name="kyoyo1"]
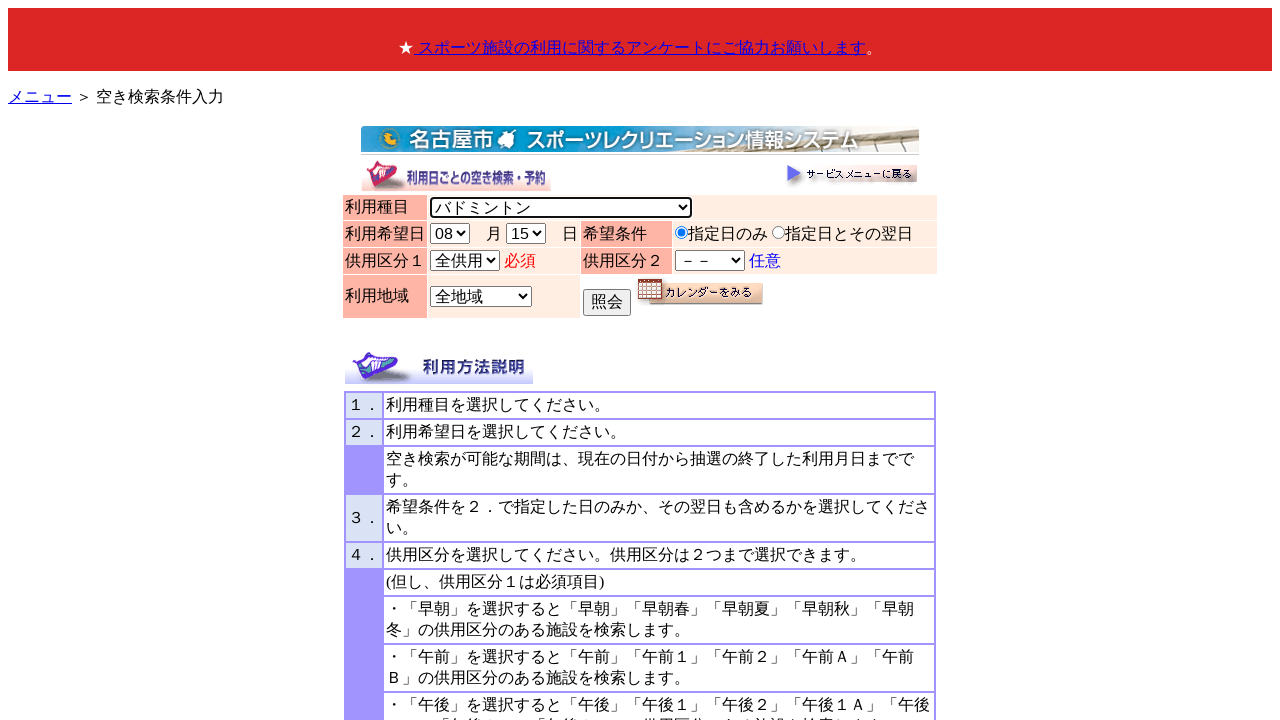

Submitted the availability search form at (607, 302) on xpath=//*[@id="main"]/table[2]/tbody/tr[4]/td[3]/input[15]
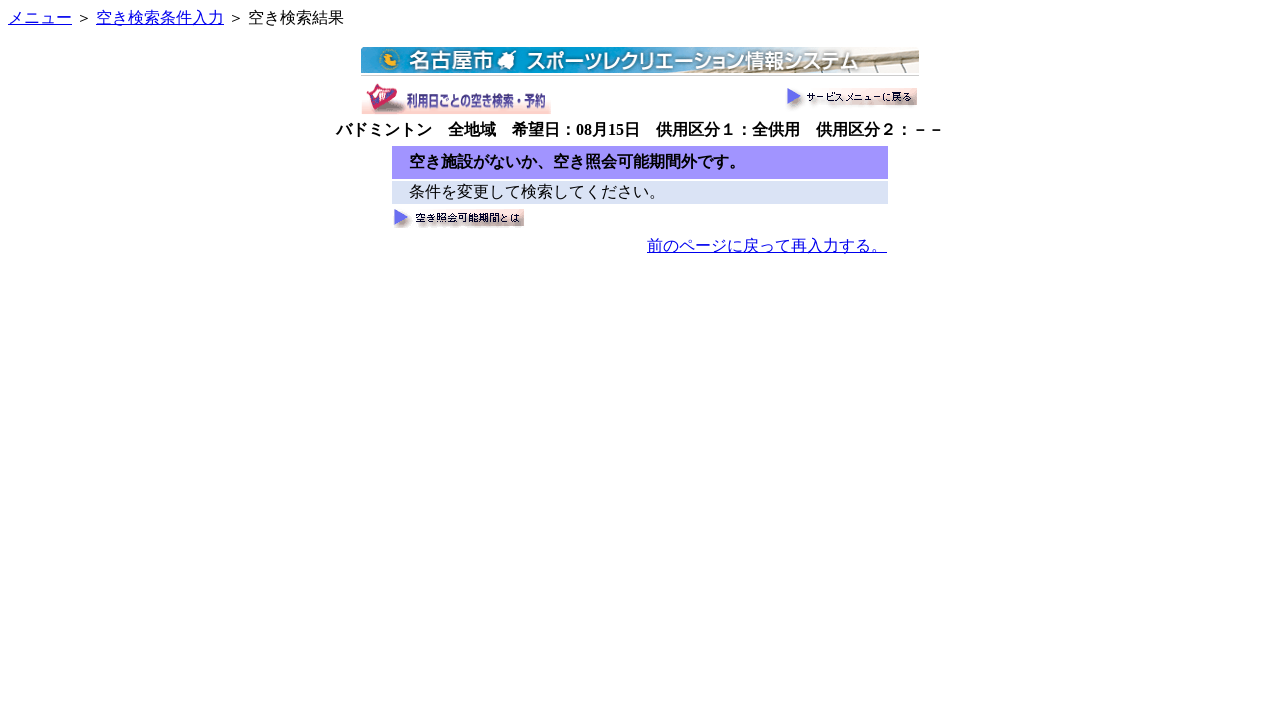

Search results loaded (network idle)
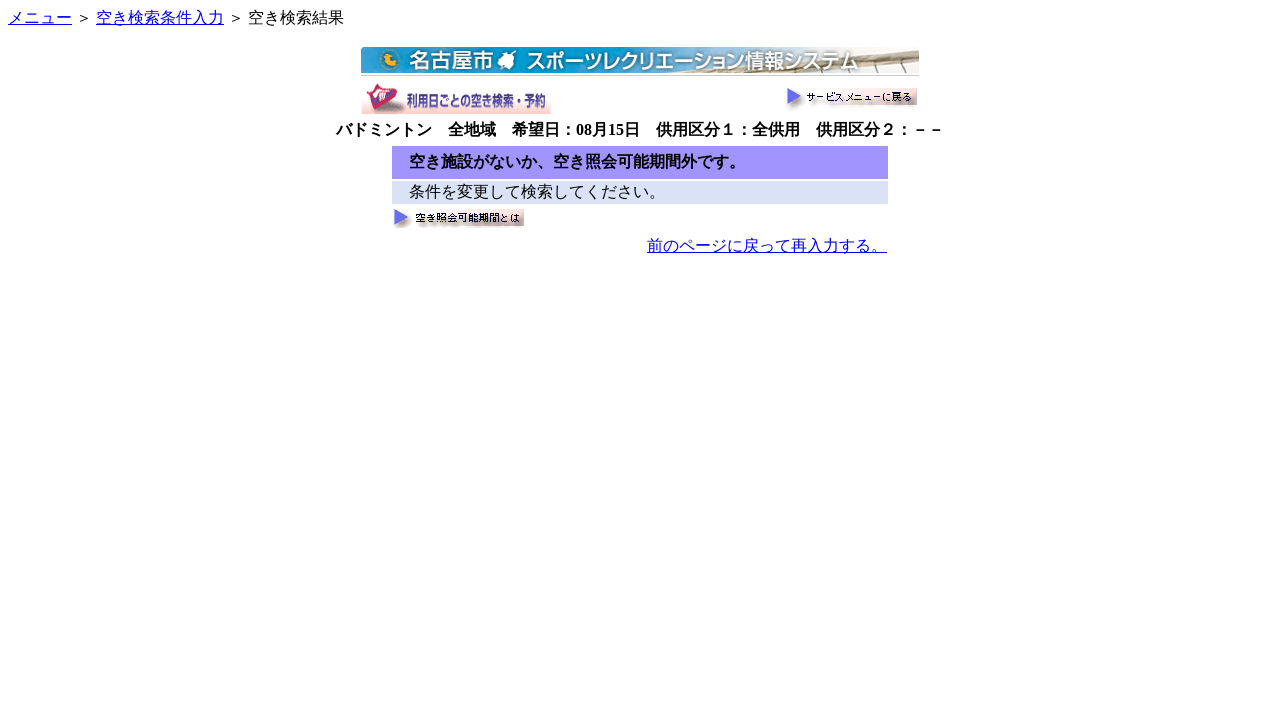

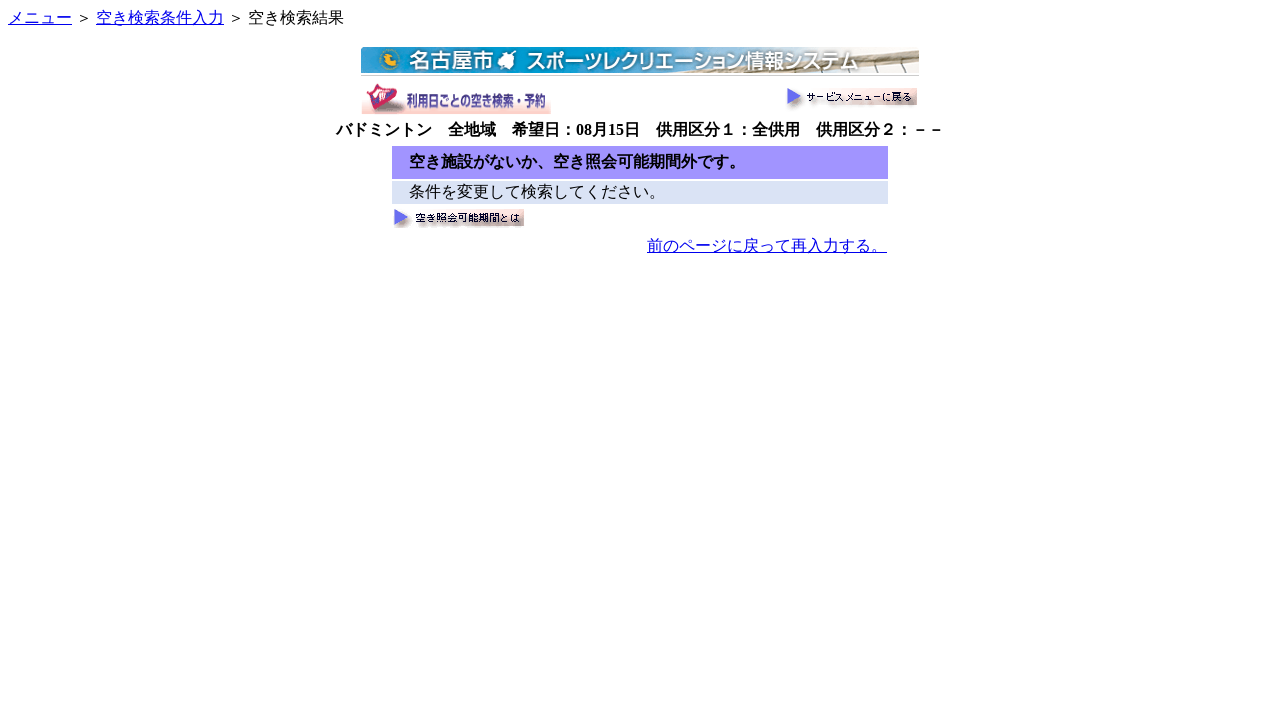